Tests radio button functionality by navigating to an HTML forms demo page and selecting the "Cheese" radio button option.

Starting URL: http://www.echoecho.com/htmlforms10.htm

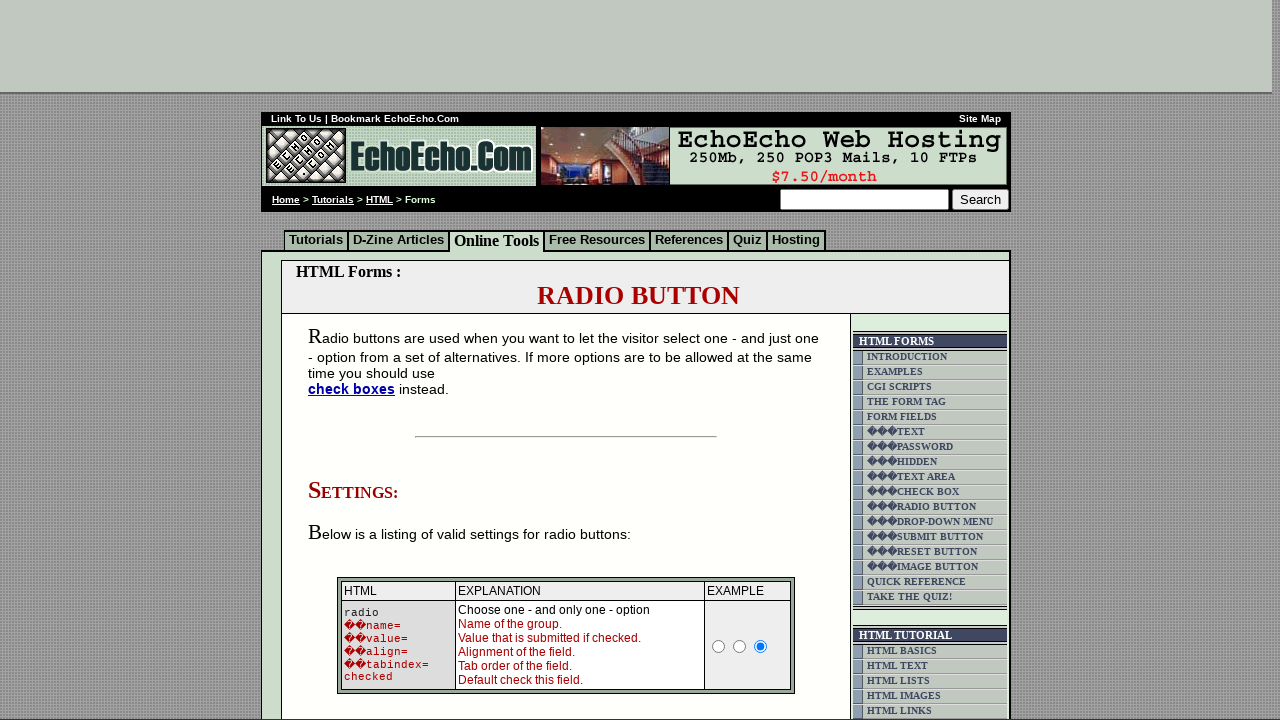

Waited for 'Cheese' radio button to be available
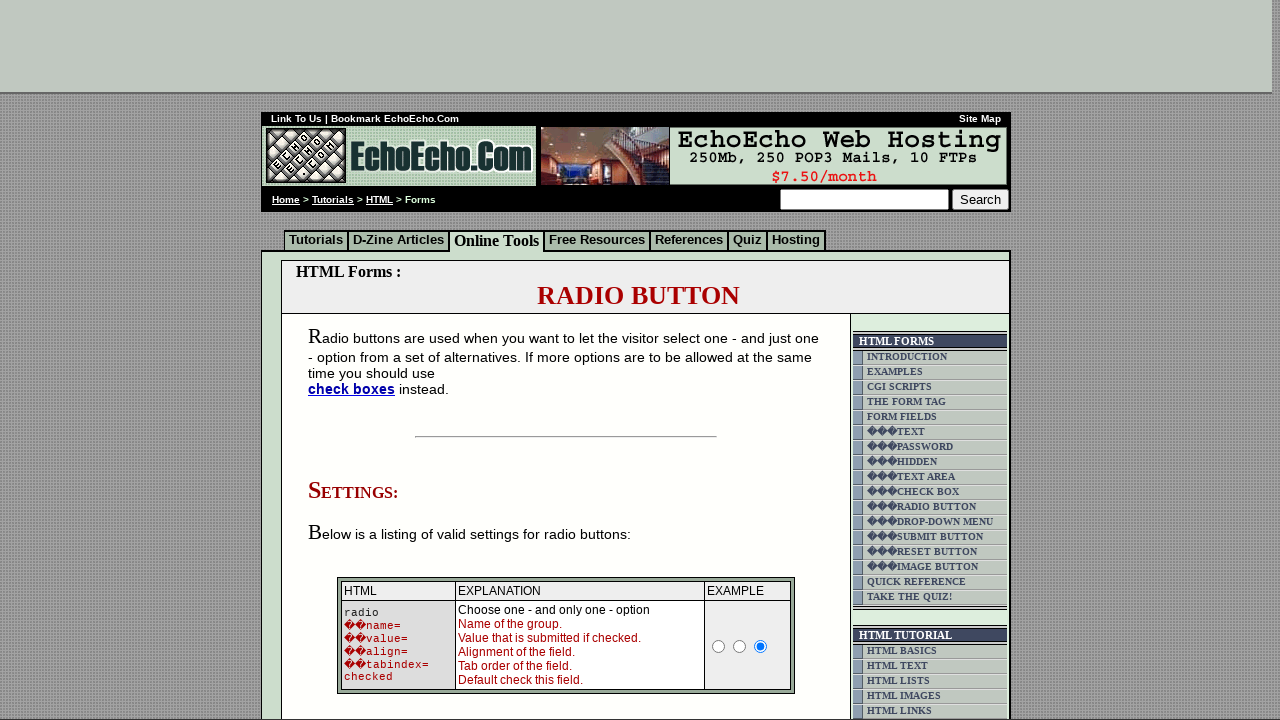

Clicked the 'Cheese' radio button option at (356, 360) on input[value='Cheese']
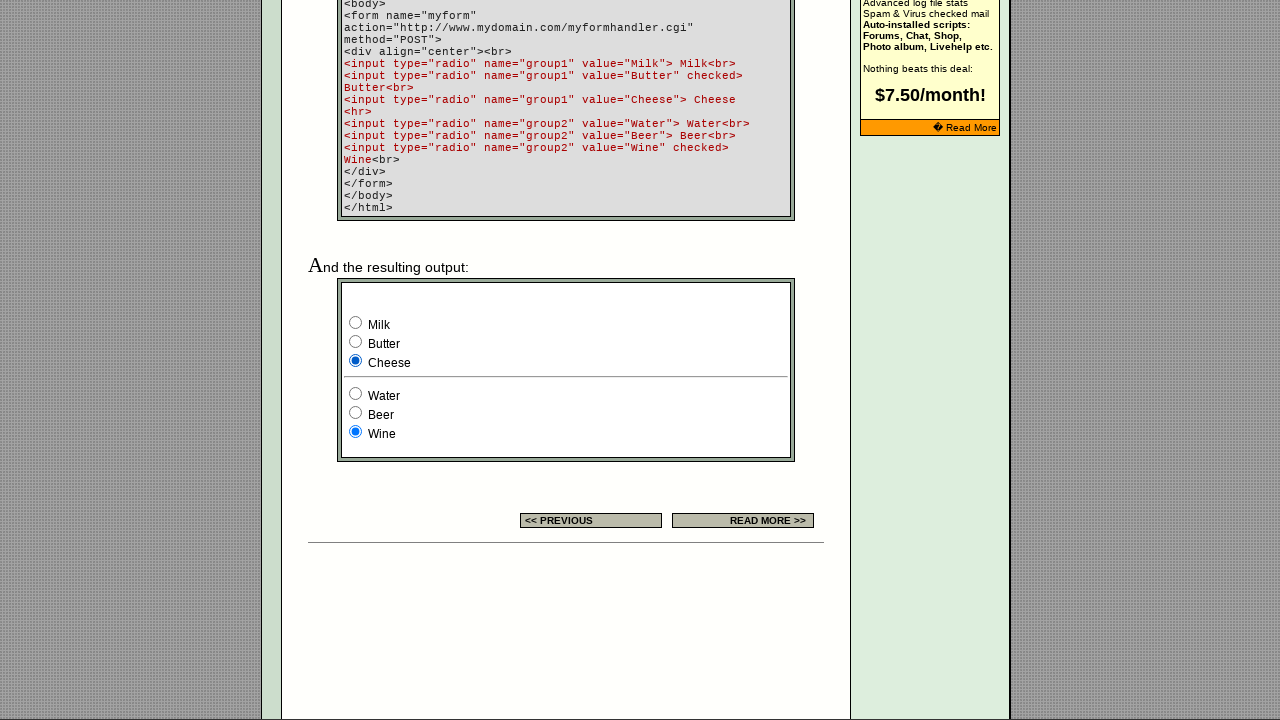

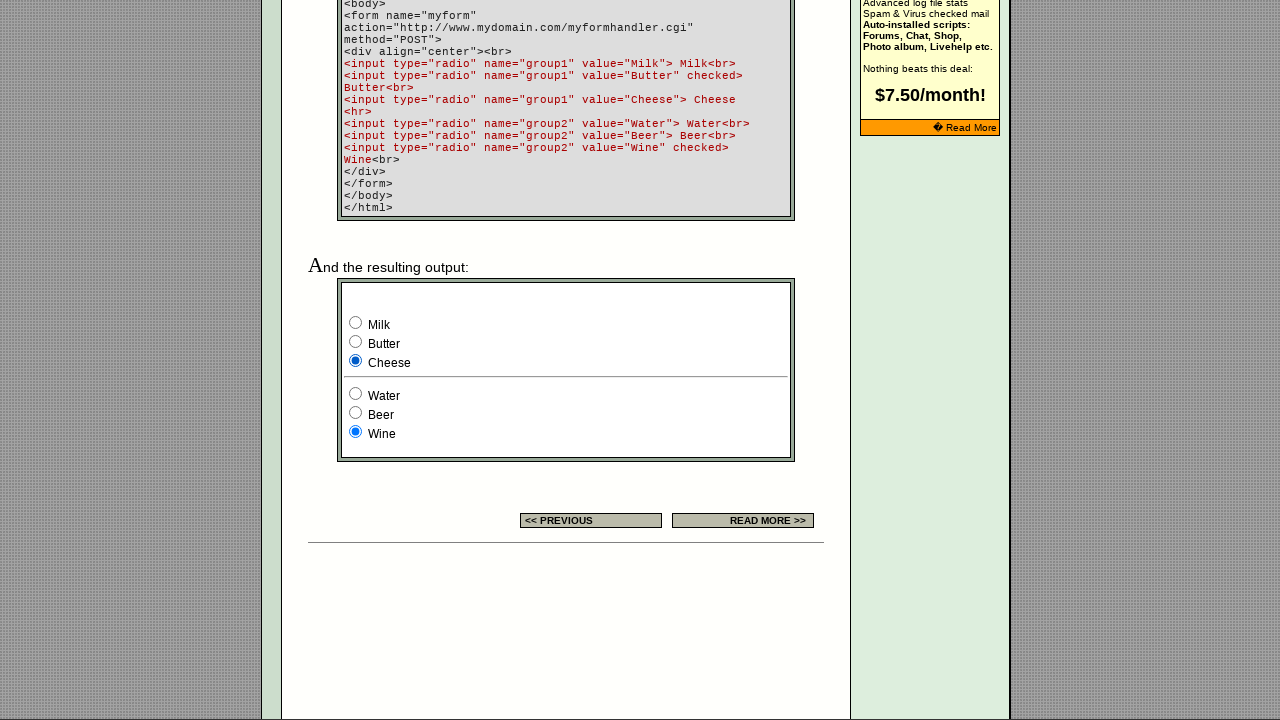